Tests a laminate flooring calculator with additional parameters including row shift and wall margin, then verifies the calculated area, panel count, and total cost results.

Starting URL: https://masterskayapola.ru/kalkulyator/laminata.html

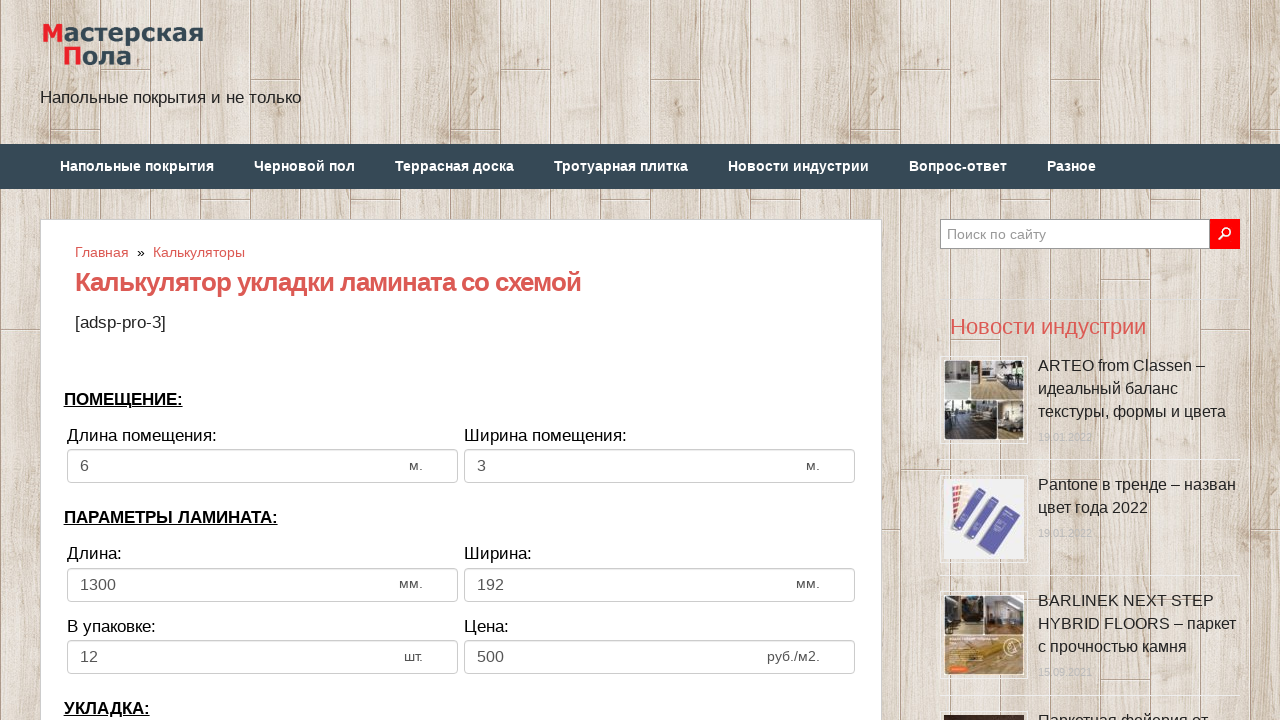

Filled room length field with value 7 on input[name='calc_roomwidth']
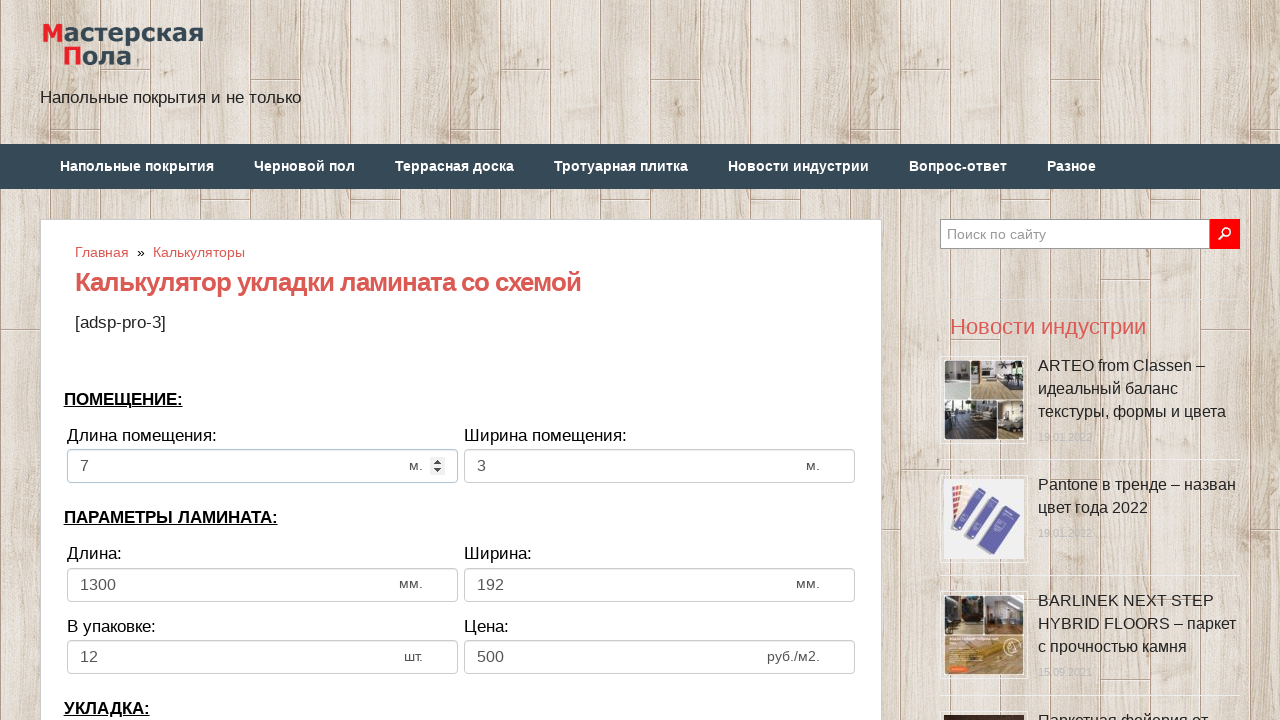

Filled room width field with value 5 on input[name='calc_roomheight']
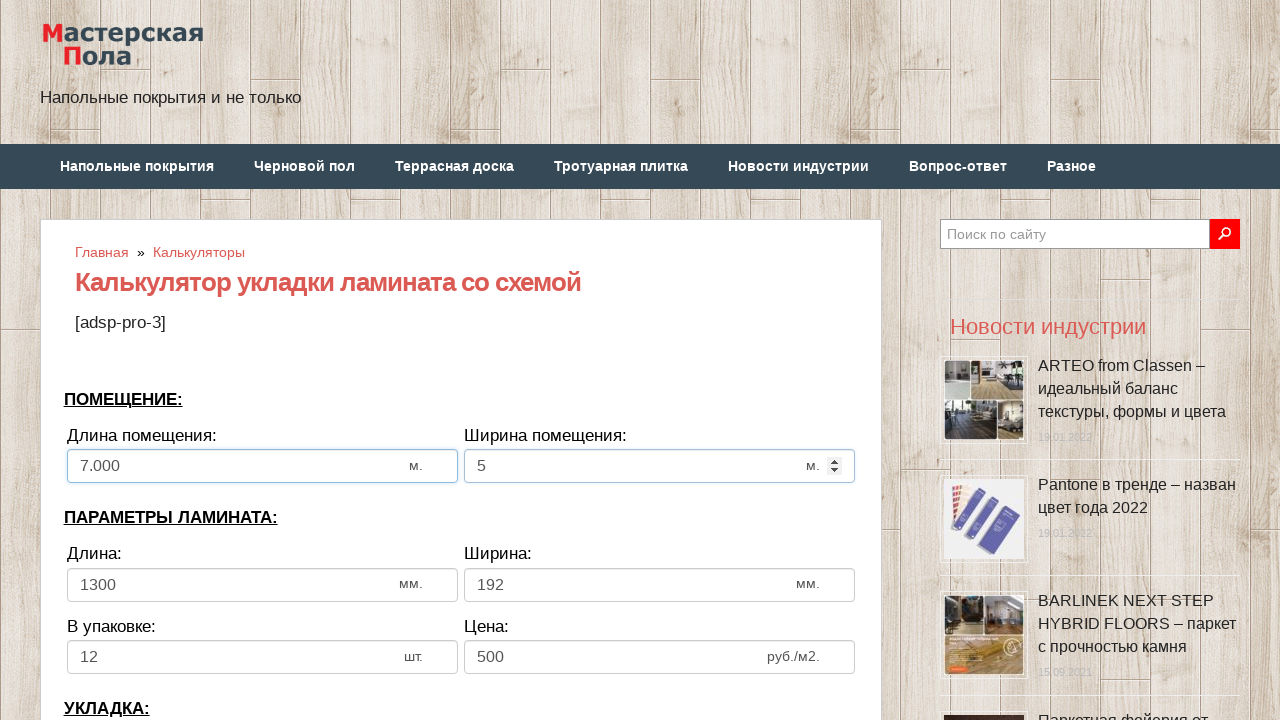

Filled laminate panel length field with value 1300 on input[name='calc_lamwidth']
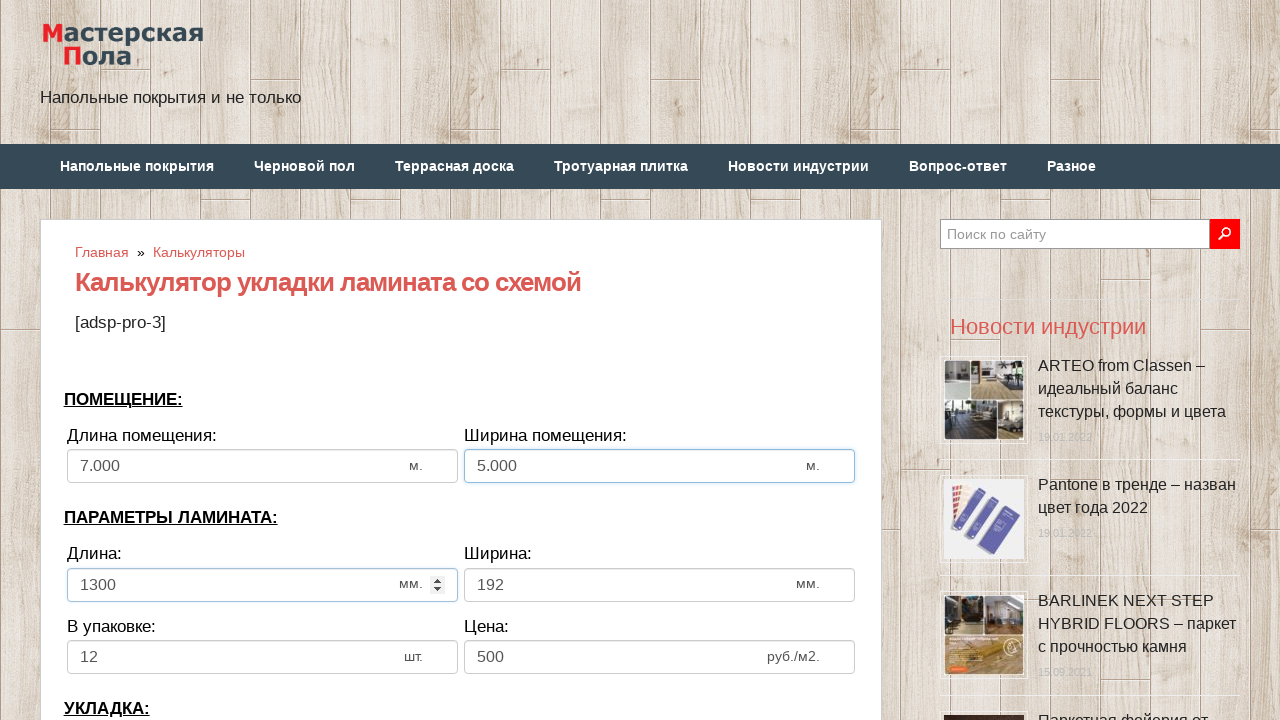

Filled laminate panel width field with value 192 on input[name='calc_lamheight']
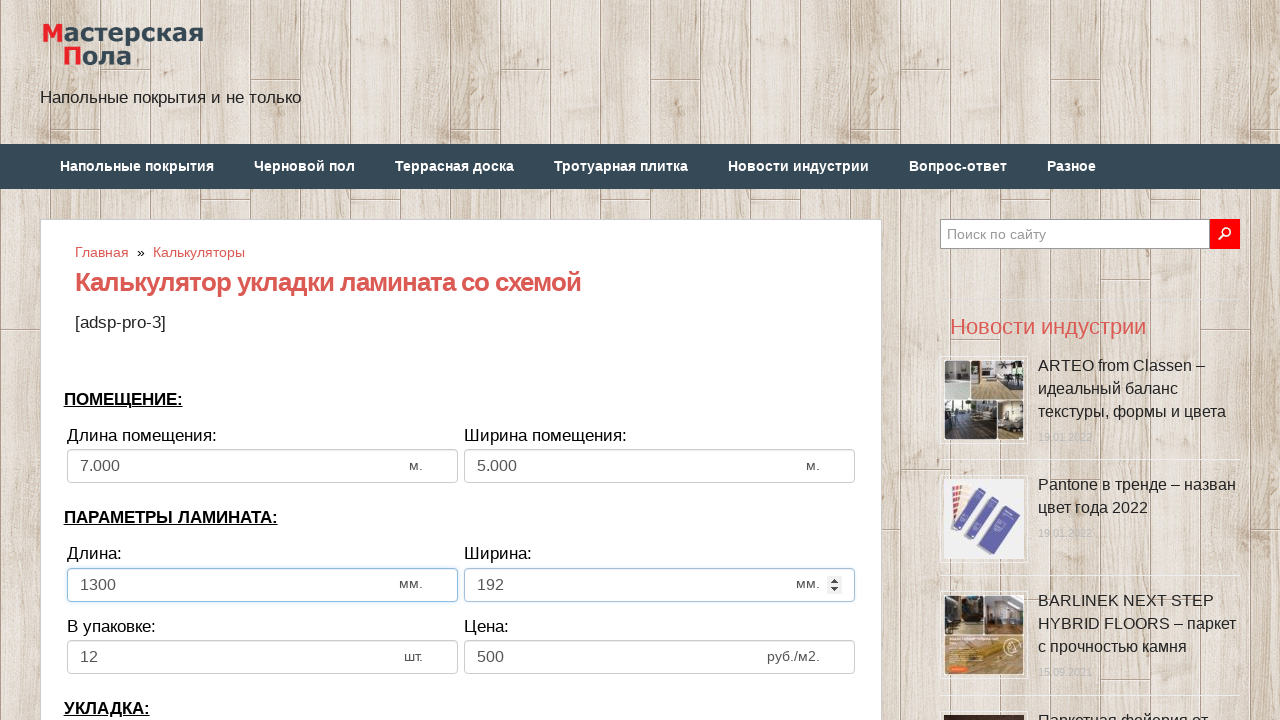

Filled pieces per pack field with value 12 on input[name='calc_inpack']
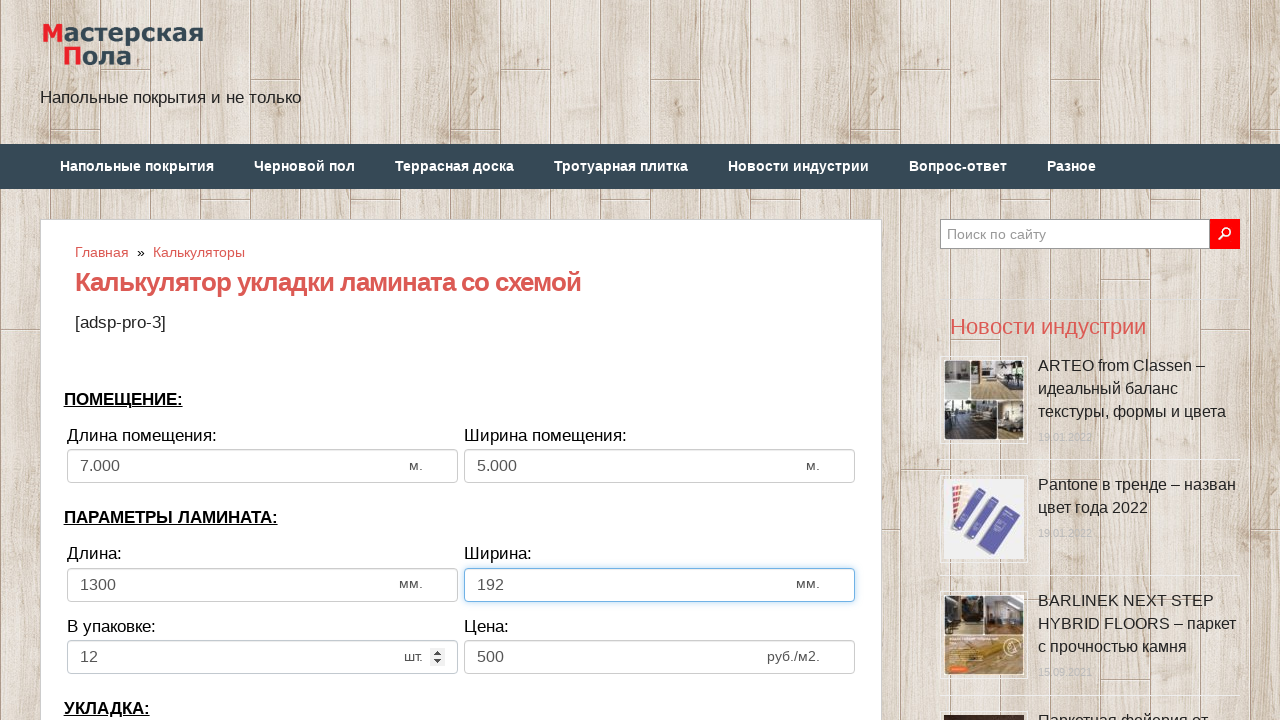

Filled price per pack field with value 500 on input[name='calc_price']
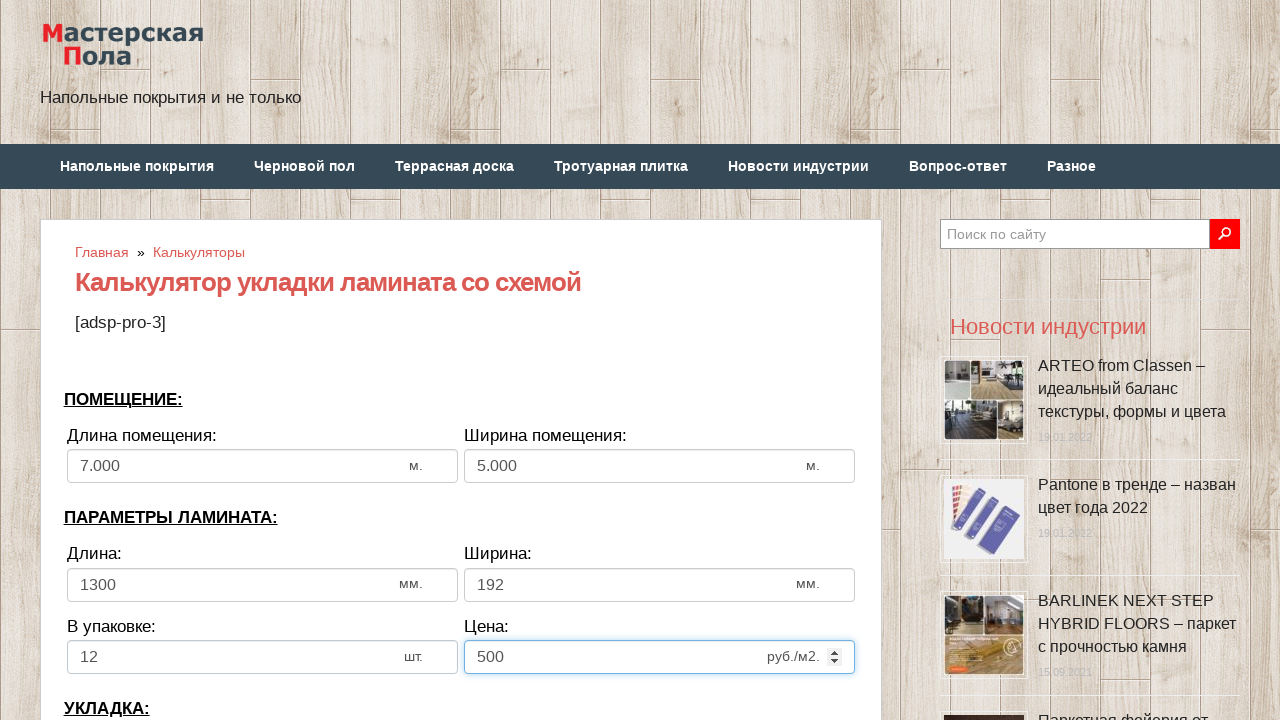

Selected horizontal laying direction on select[name='calc_direct']
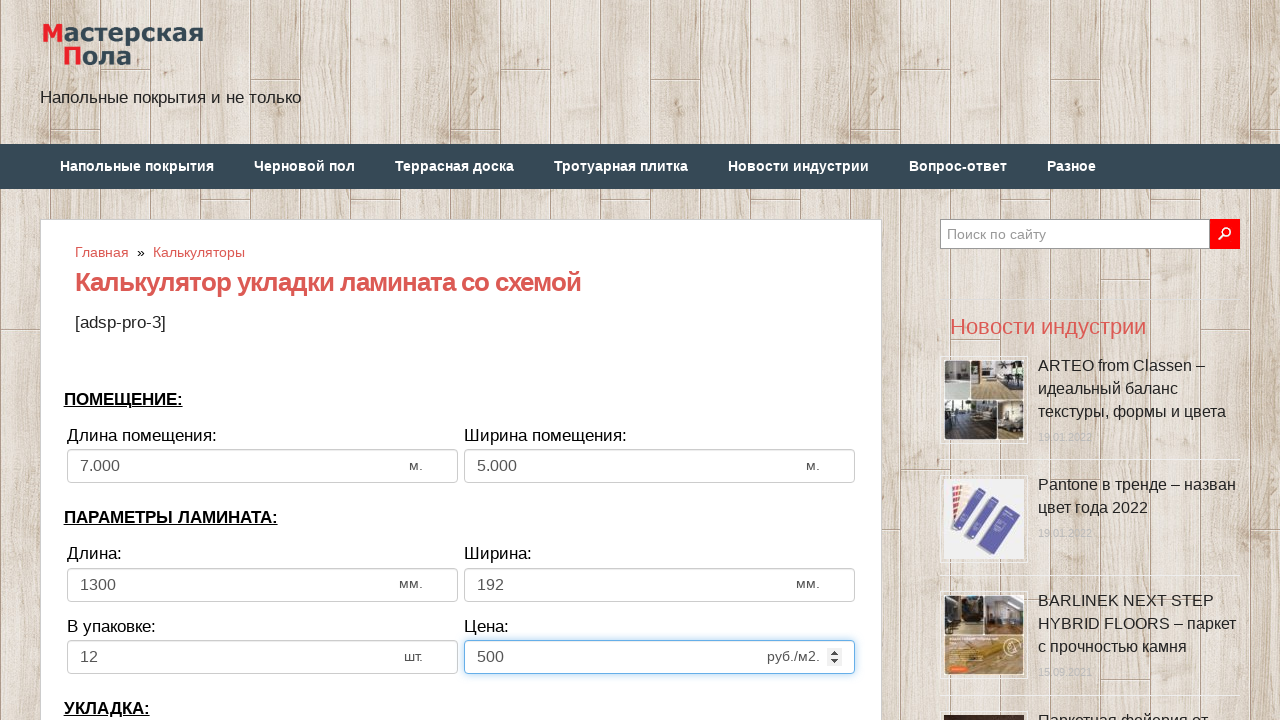

Filled row shift field with value 305 on input[name='calc_bias']
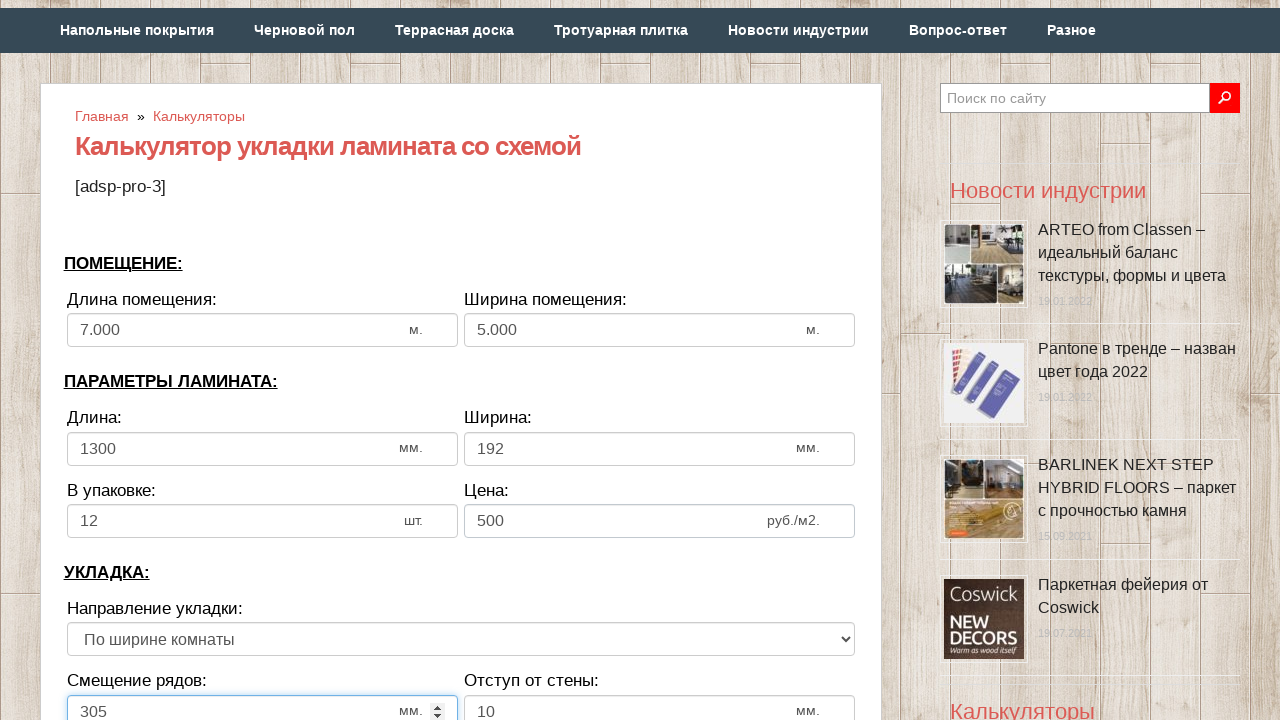

Filled wall margin field with value 20 on input[name='calc_walldist']
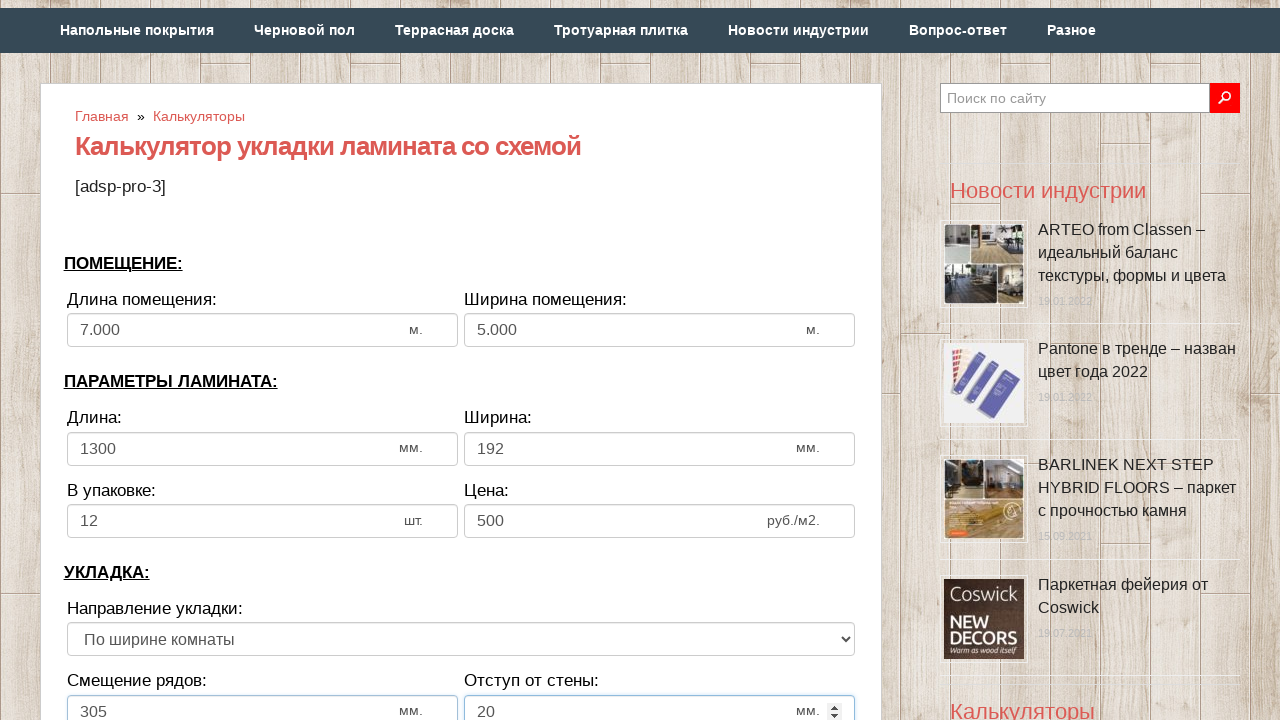

Clicked calculate button to compute laminate flooring results at (461, 361) on .tocalc
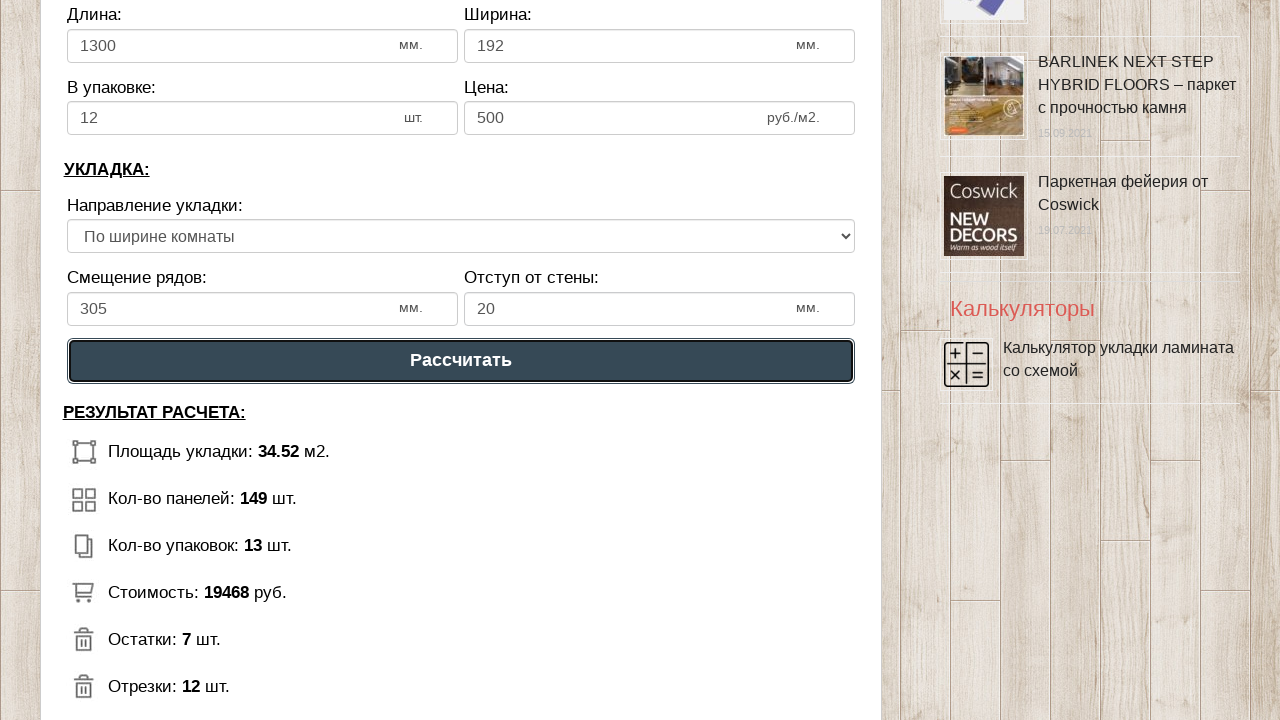

Calculated area result element loaded
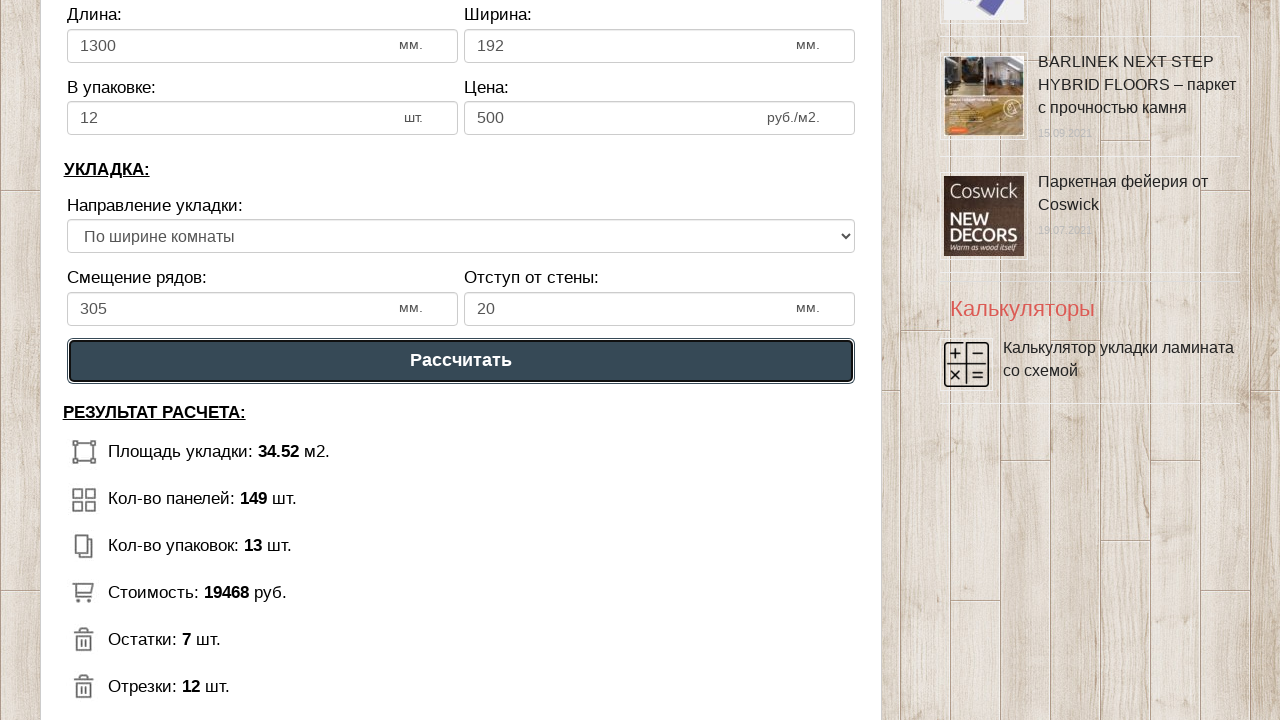

Panel count result element loaded
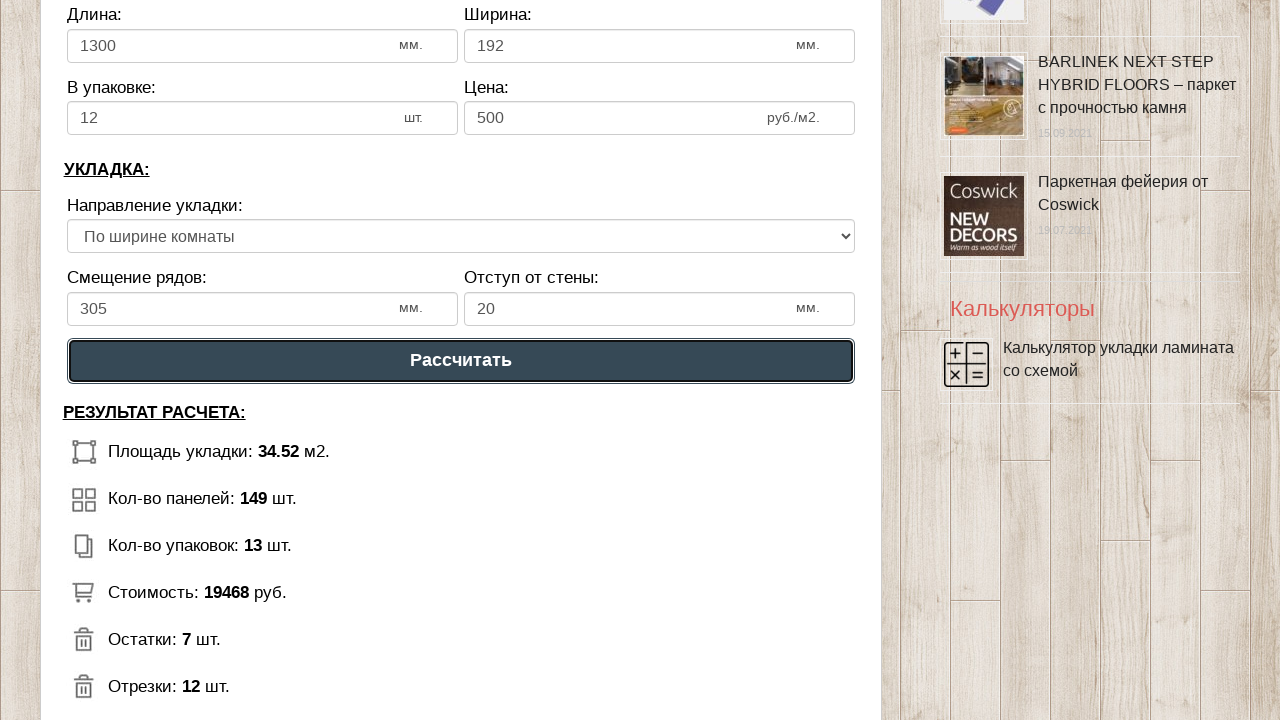

Total cost result element loaded
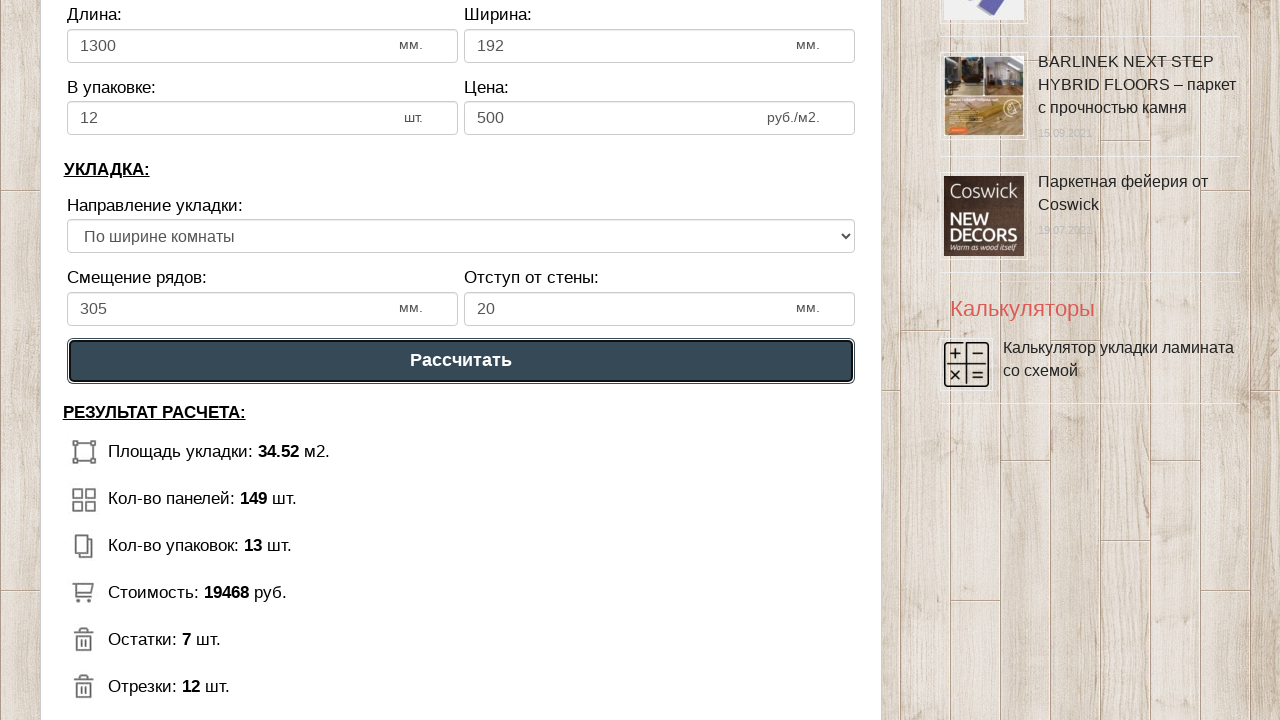

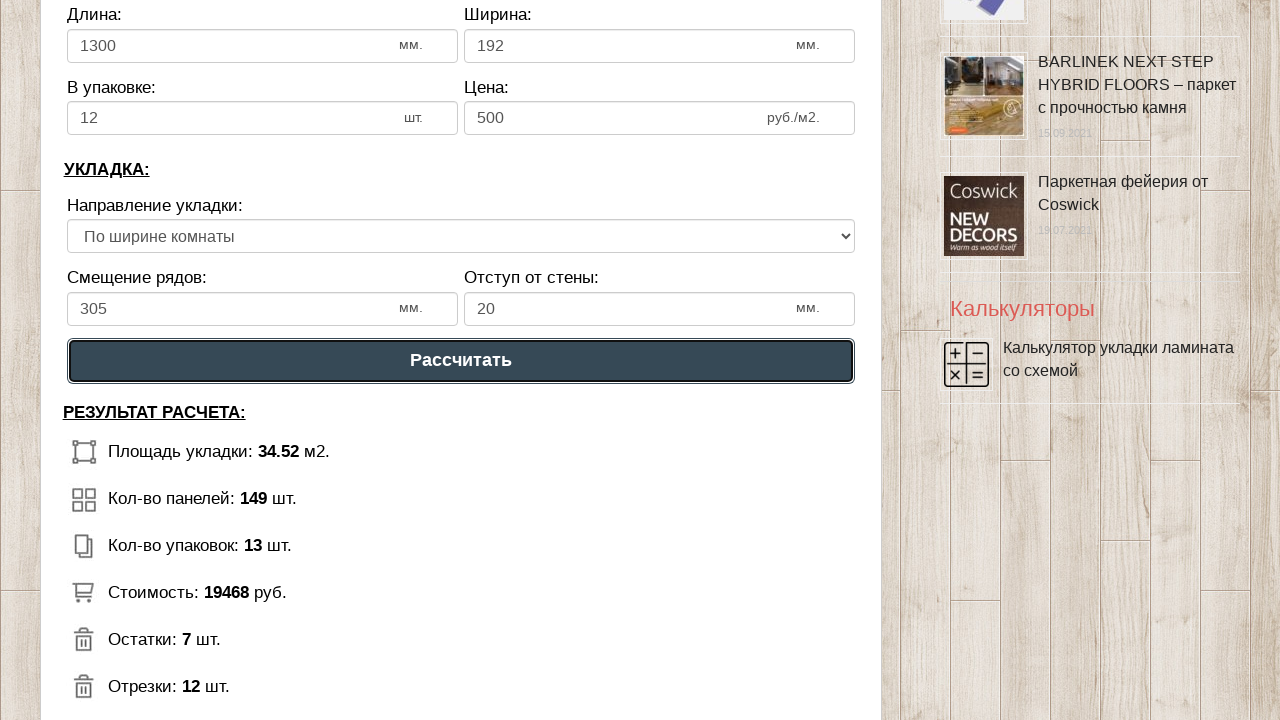